Tests flight reservation workflow by selecting the lowest priced flight option, filling in passenger details, and completing the purchase

Starting URL: https://blazedemo.com/reserve.php

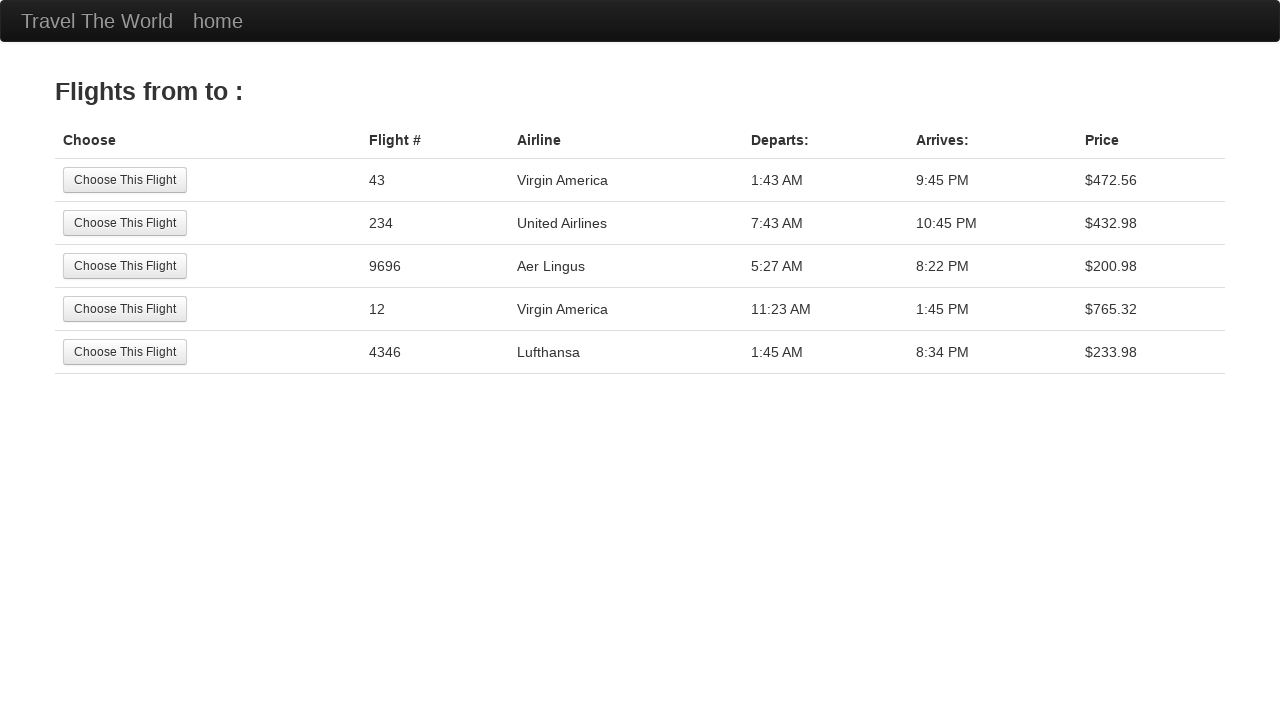

Retrieved all price elements from flight table
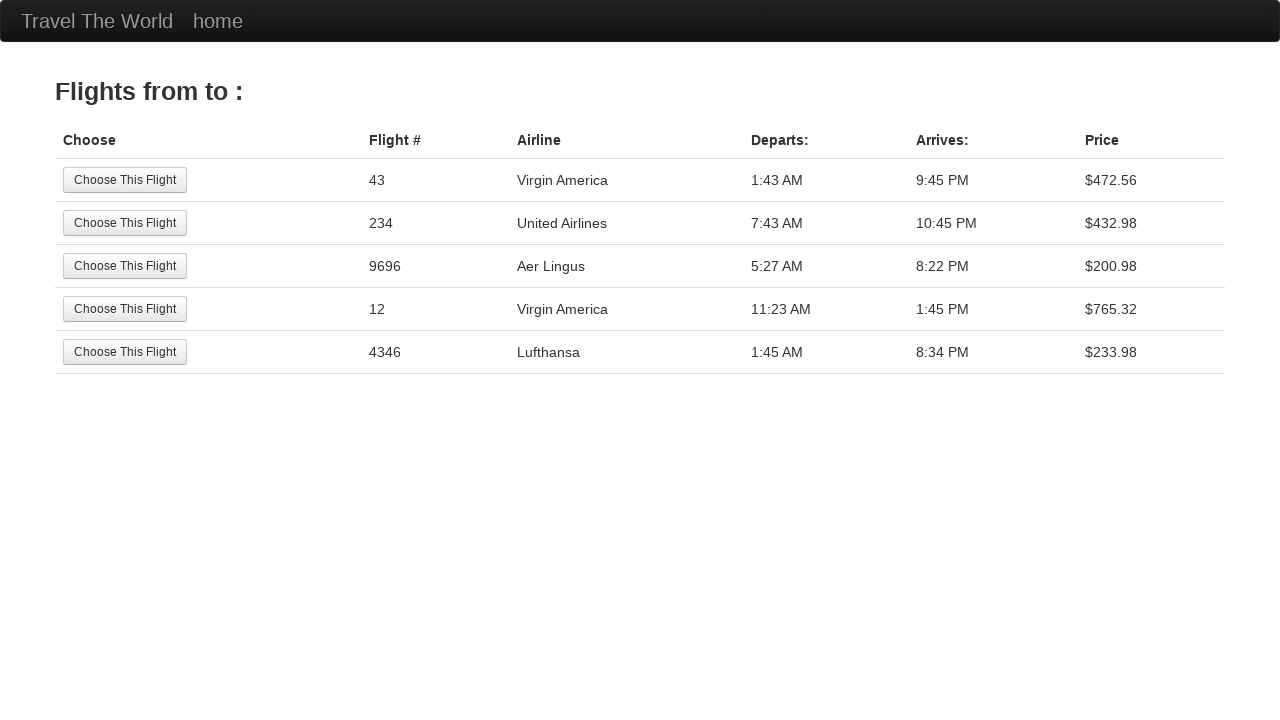

Converted price strings to float values for comparison
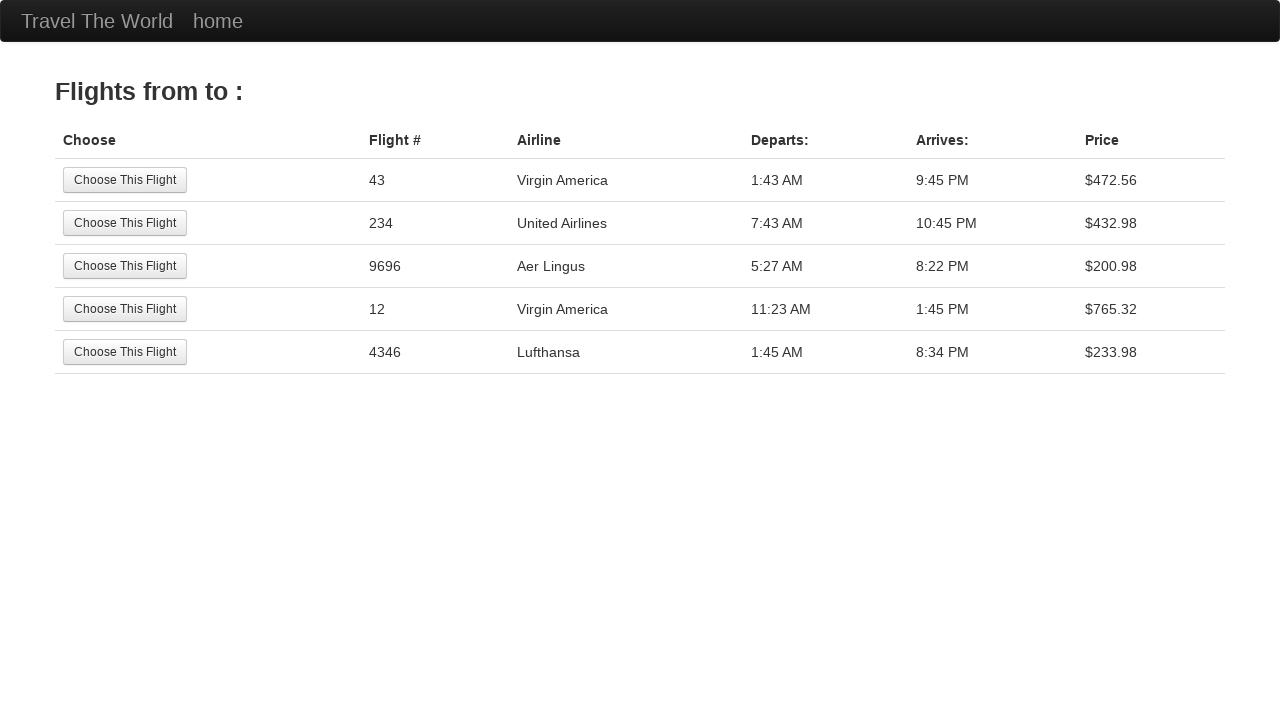

Identified lowest flight price: $200.98
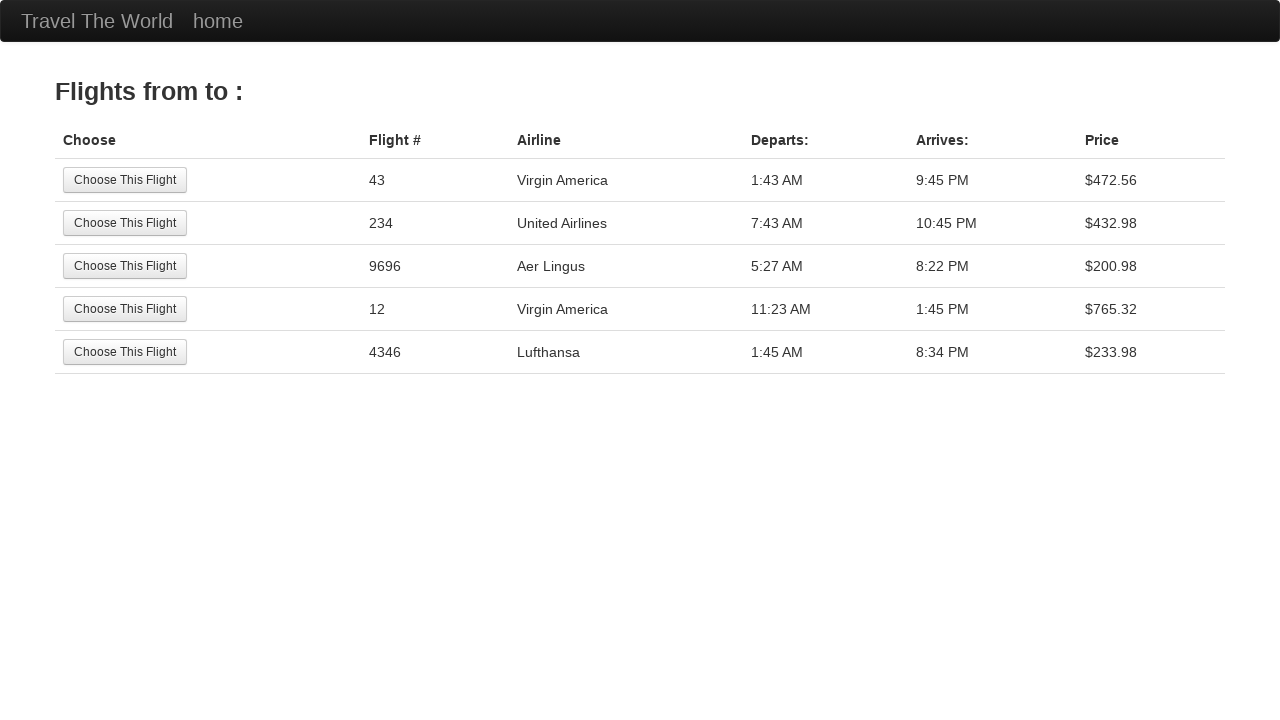

Counted 5 flight rows in table
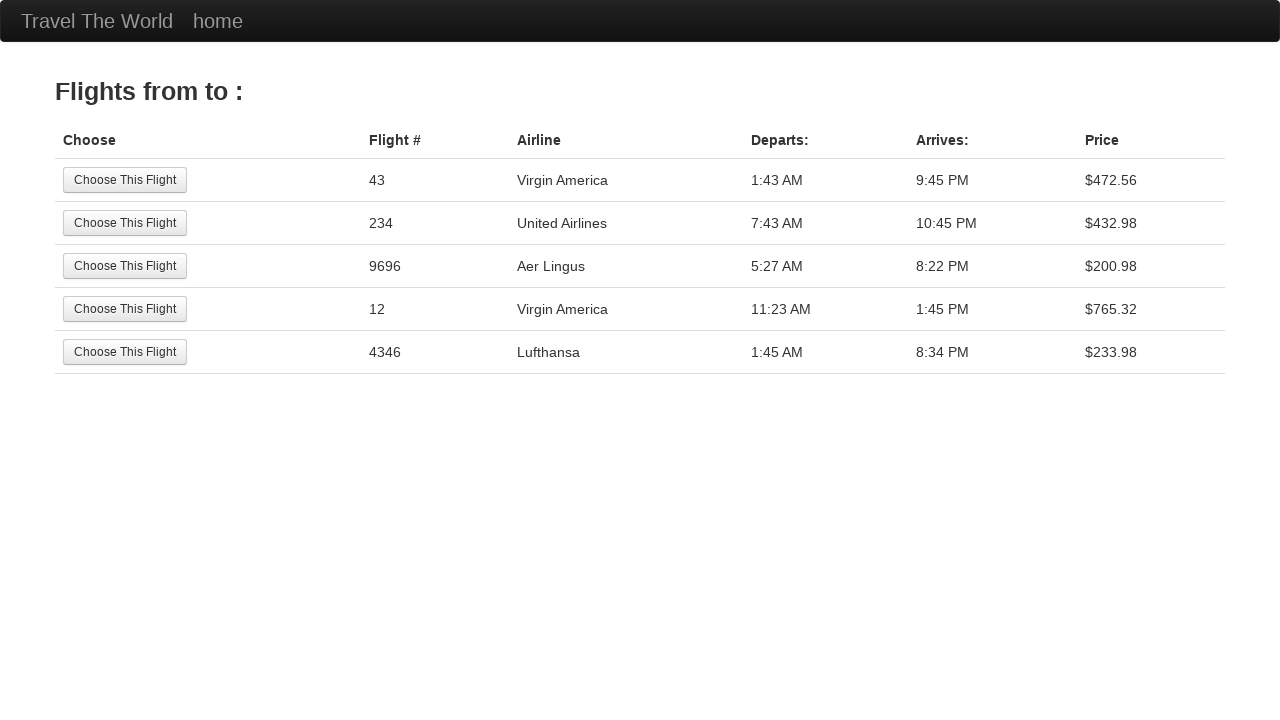

Checked price in row 1: $472.56
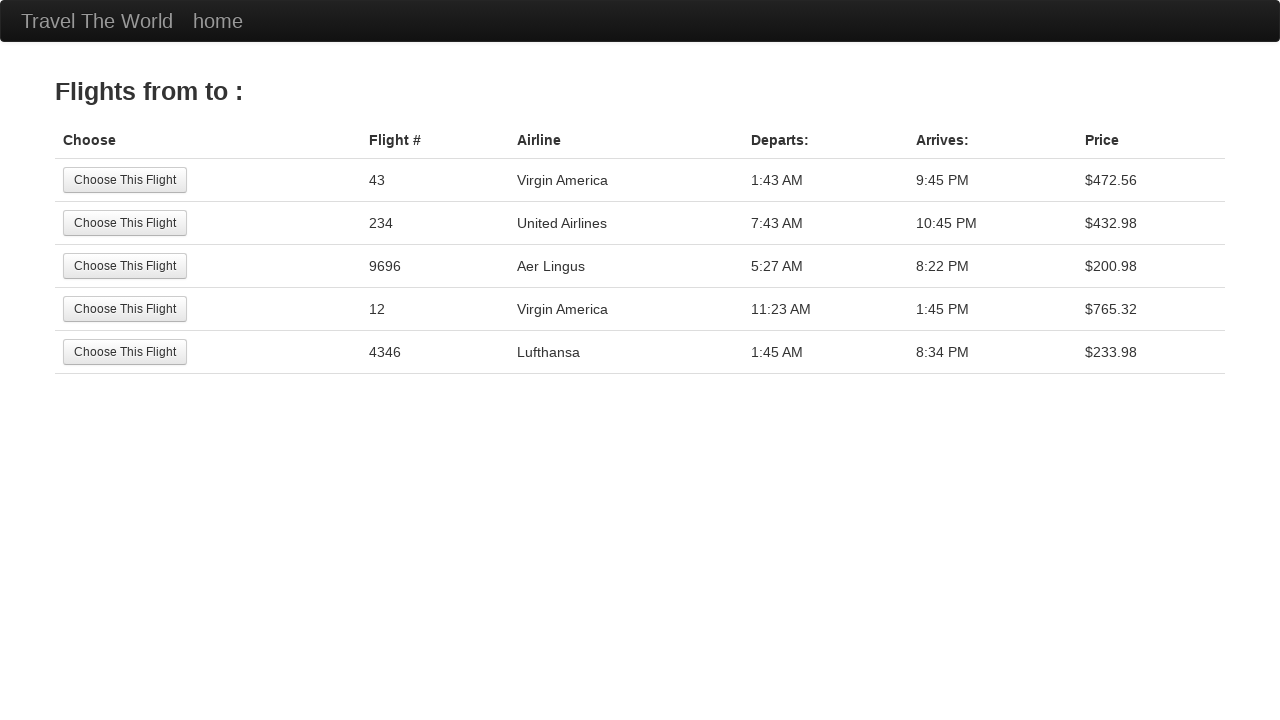

Checked price in row 2: $432.98
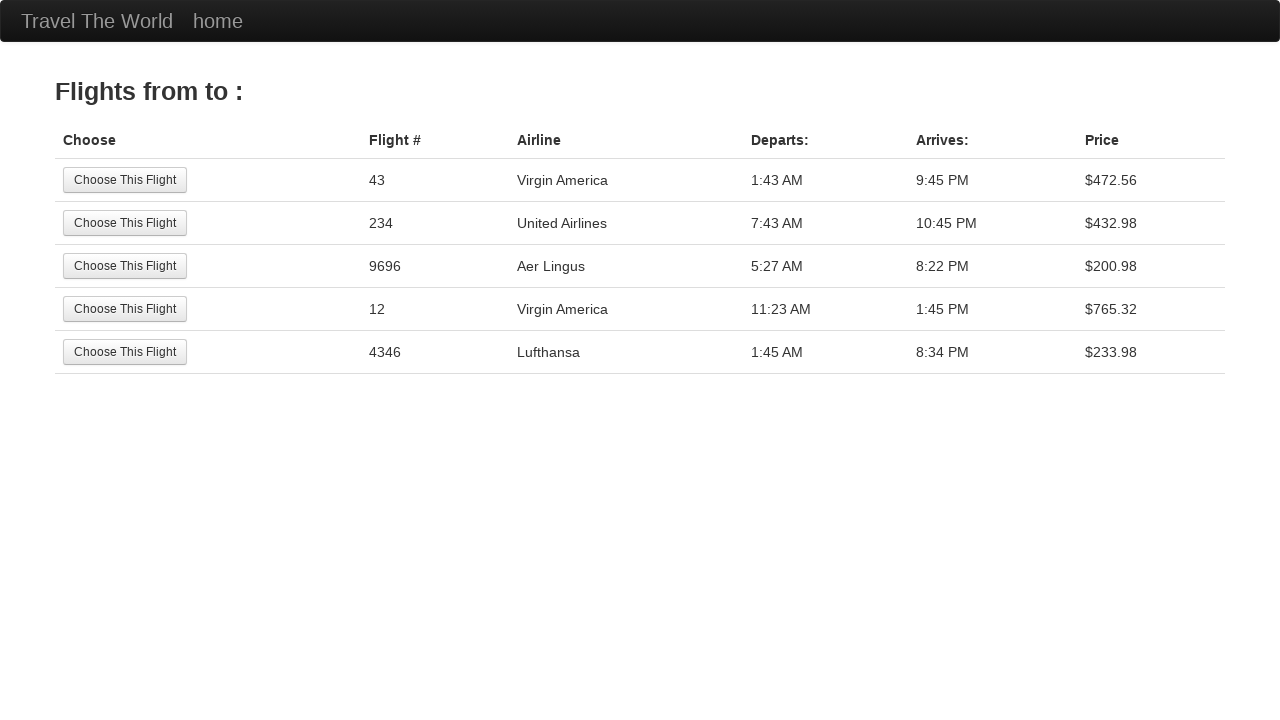

Checked price in row 3: $200.98
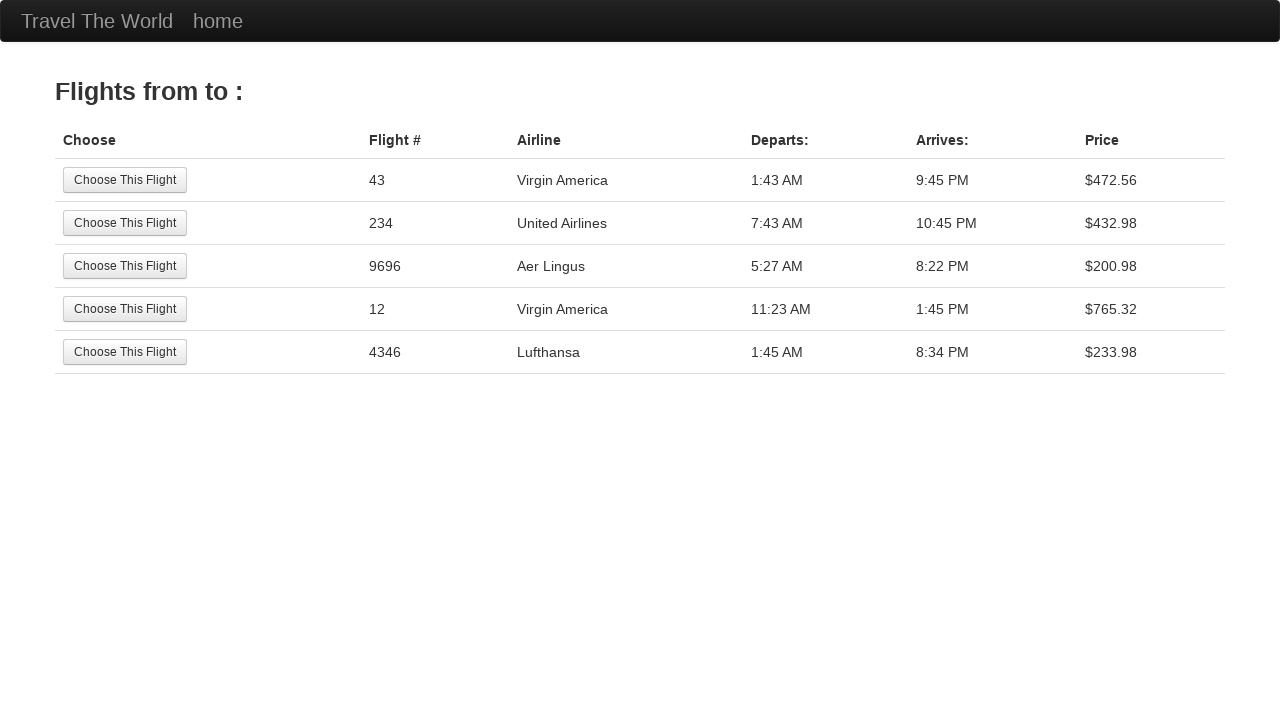

Selected lowest priced flight in row 3 at (125, 266) on //table[@class='table']//tbody//tr[3]/td[1]//input
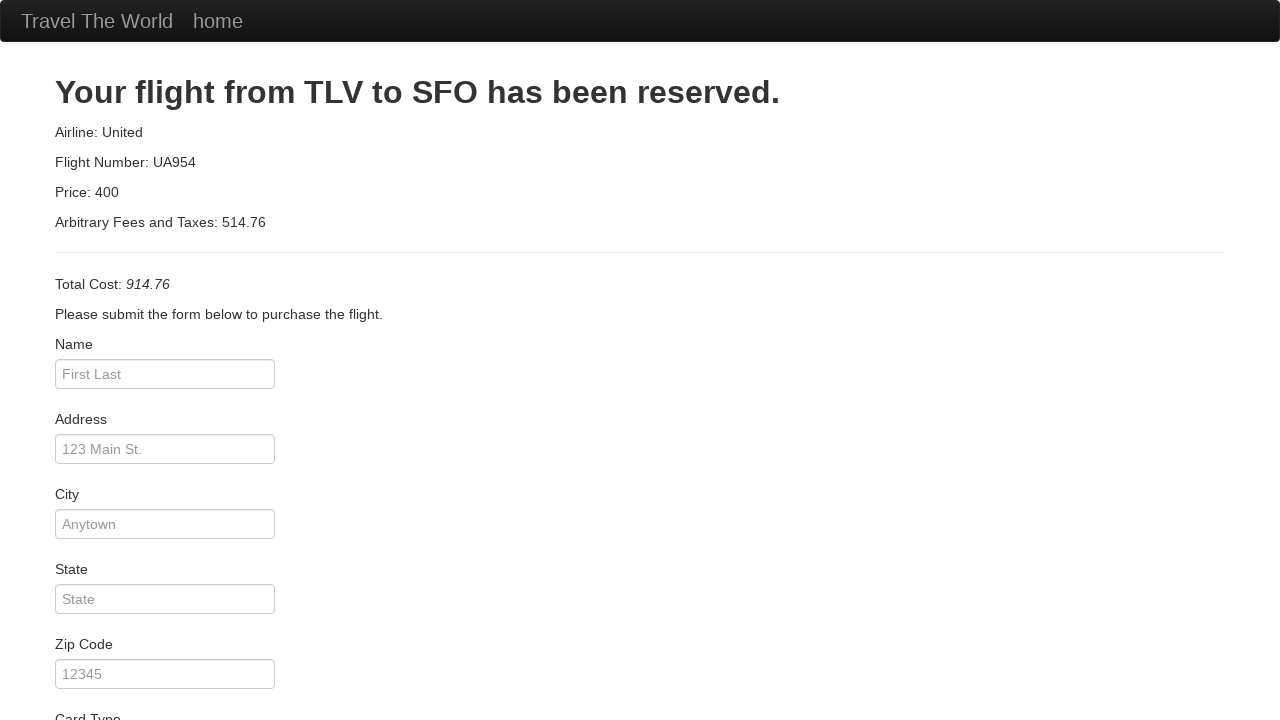

Filled passenger name: John Martinez on #inputName
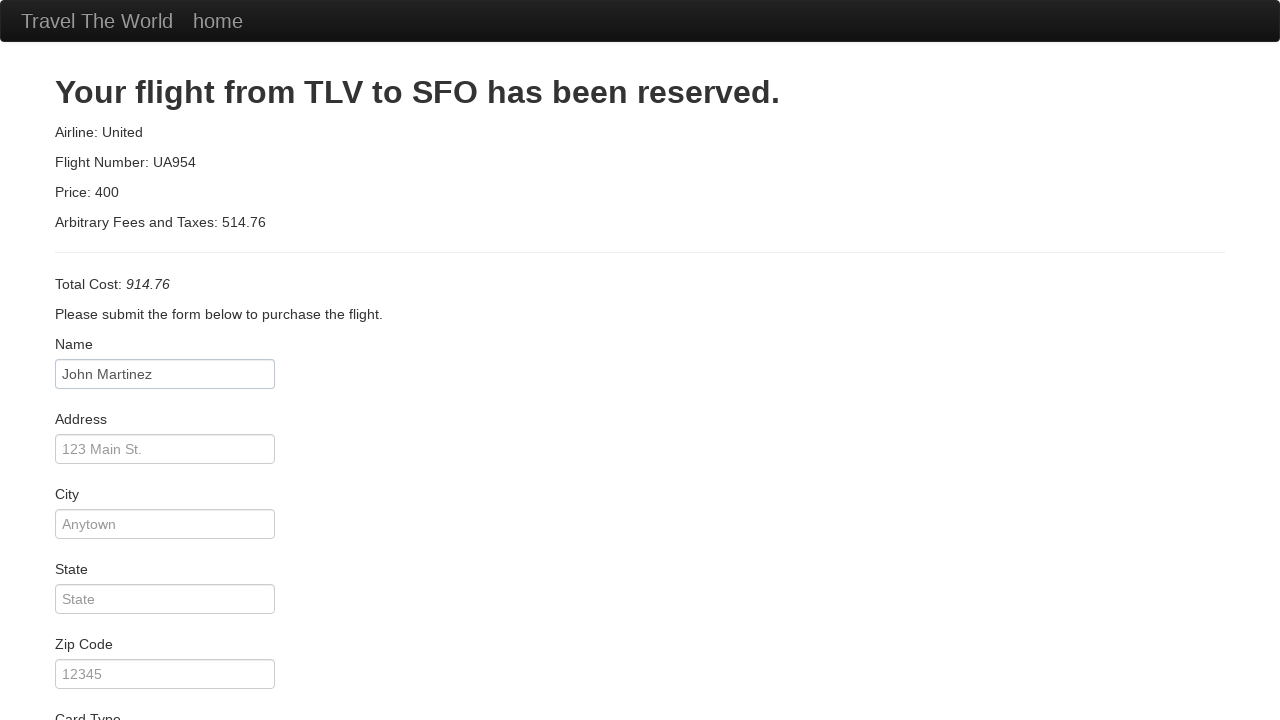

Filled passenger address: 1403 American Beauty Ln on #address
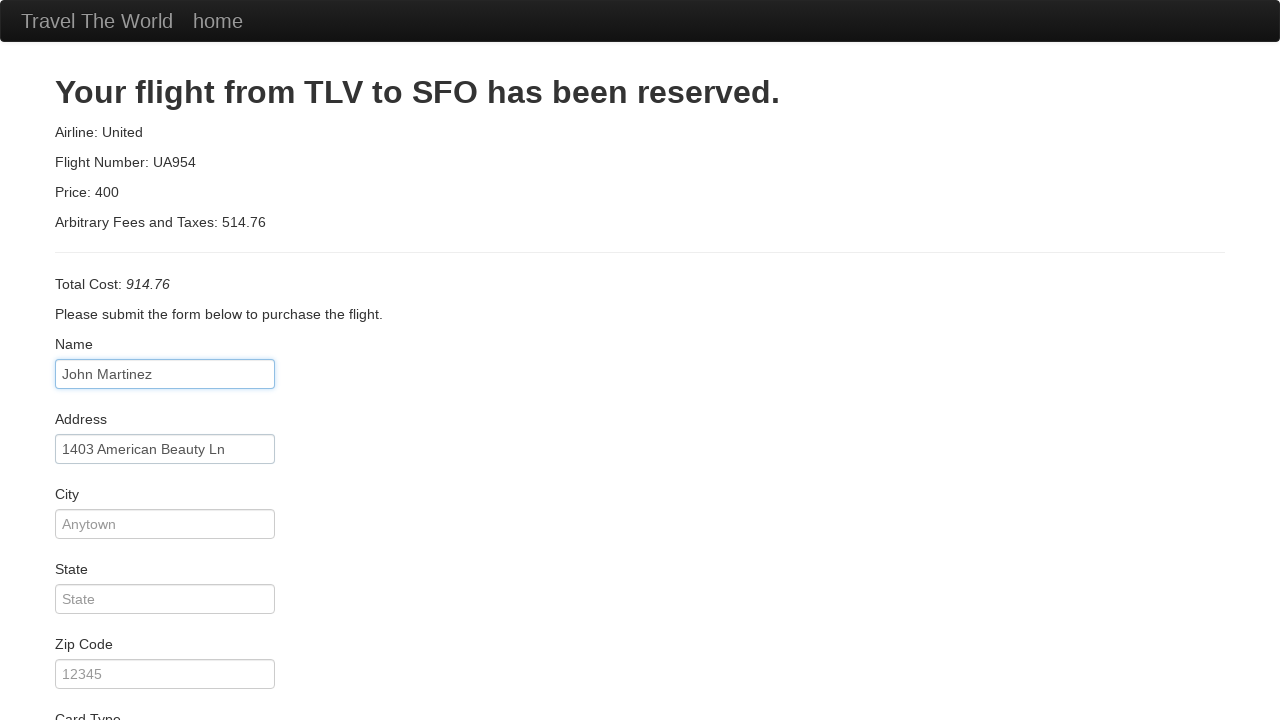

Filled passenger city: Columbus on #city
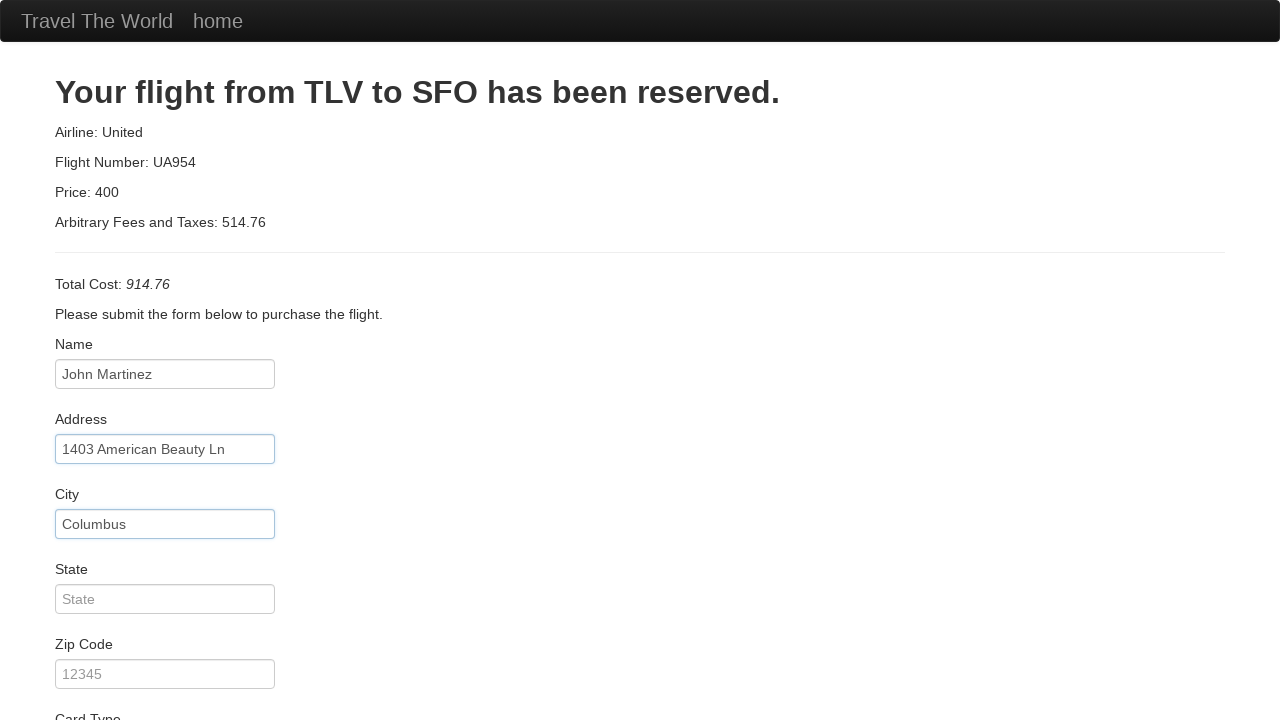

Filled passenger state: OH on #state
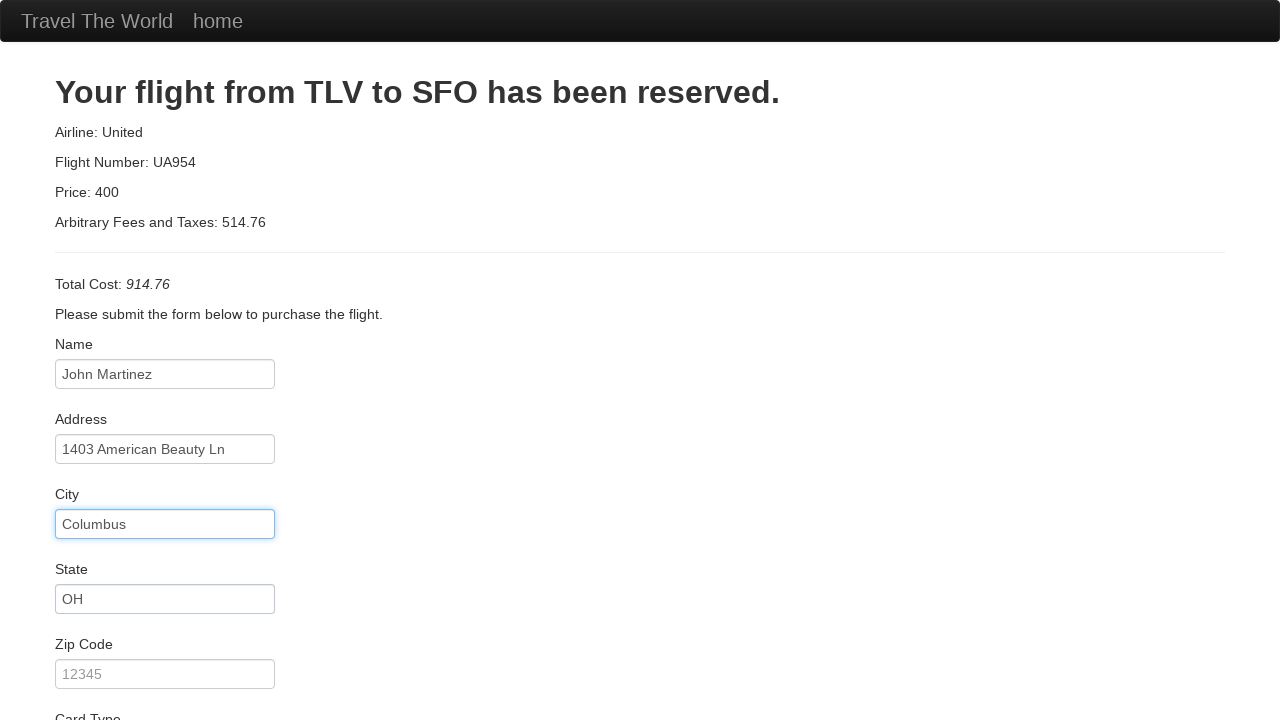

Filled passenger zip code: 43240 on #zipCode
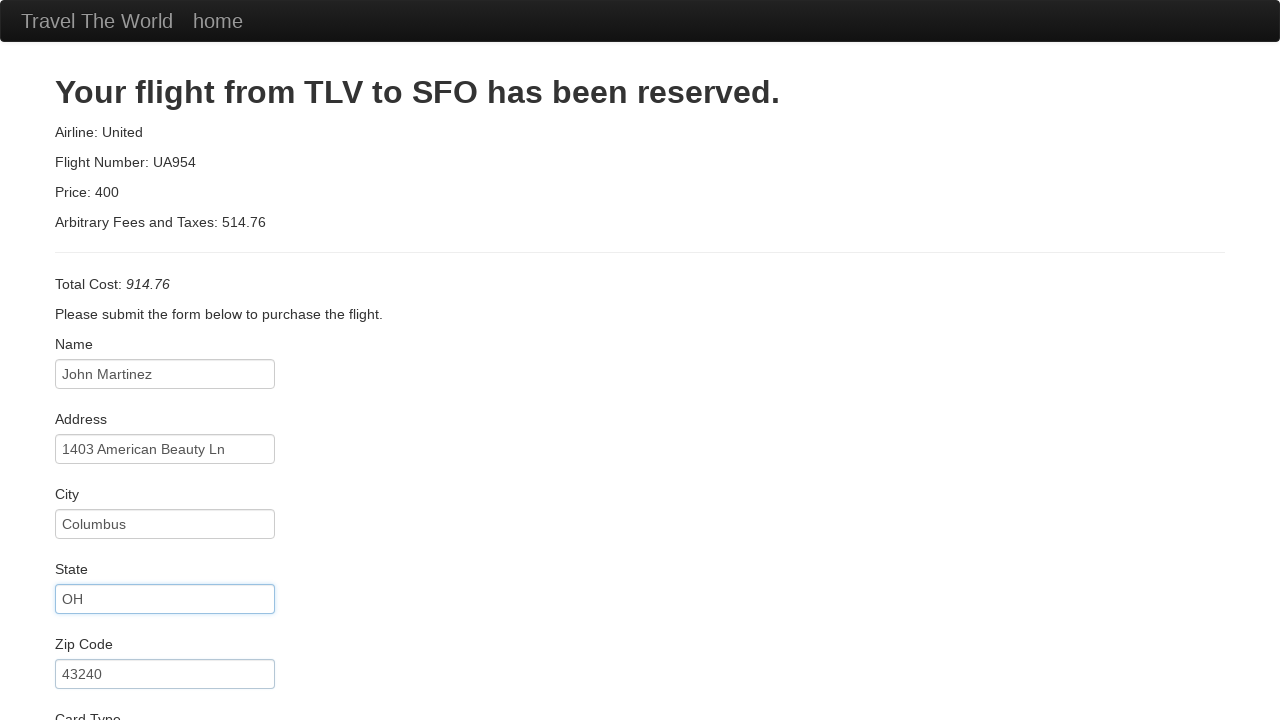

Filled credit card number on #creditCardNumber
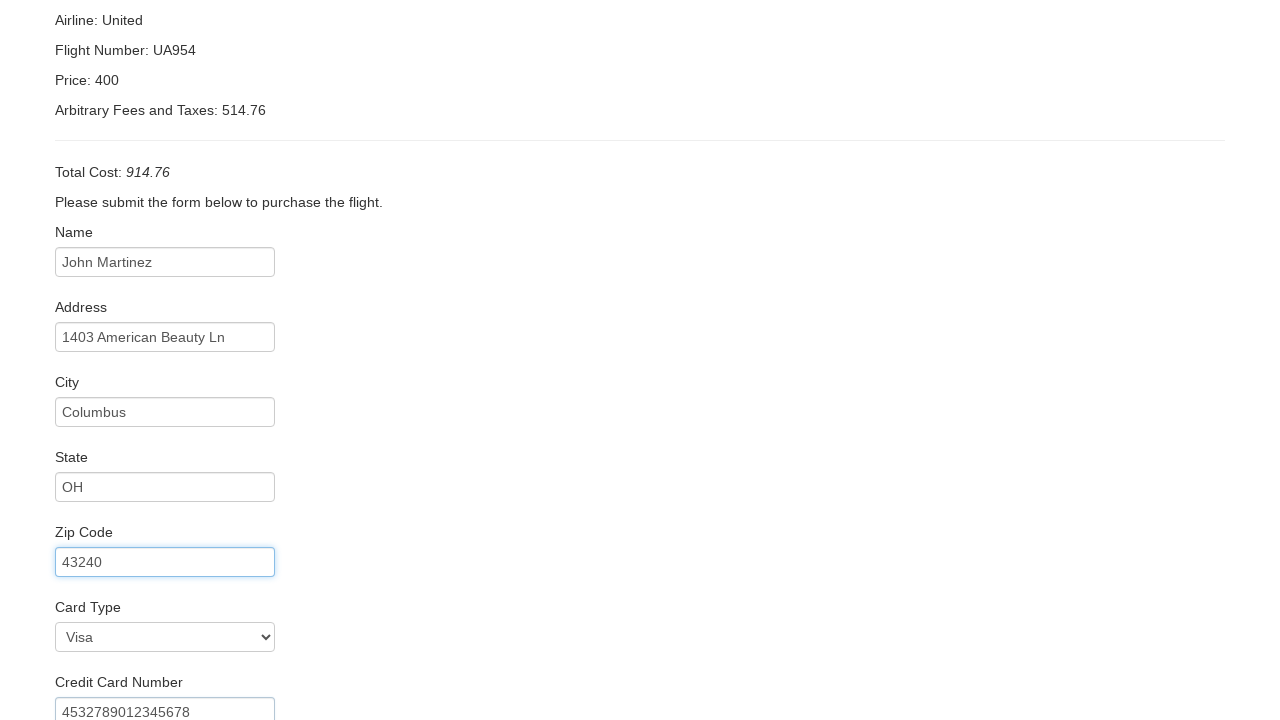

Cleared credit card year field on #creditCardYear
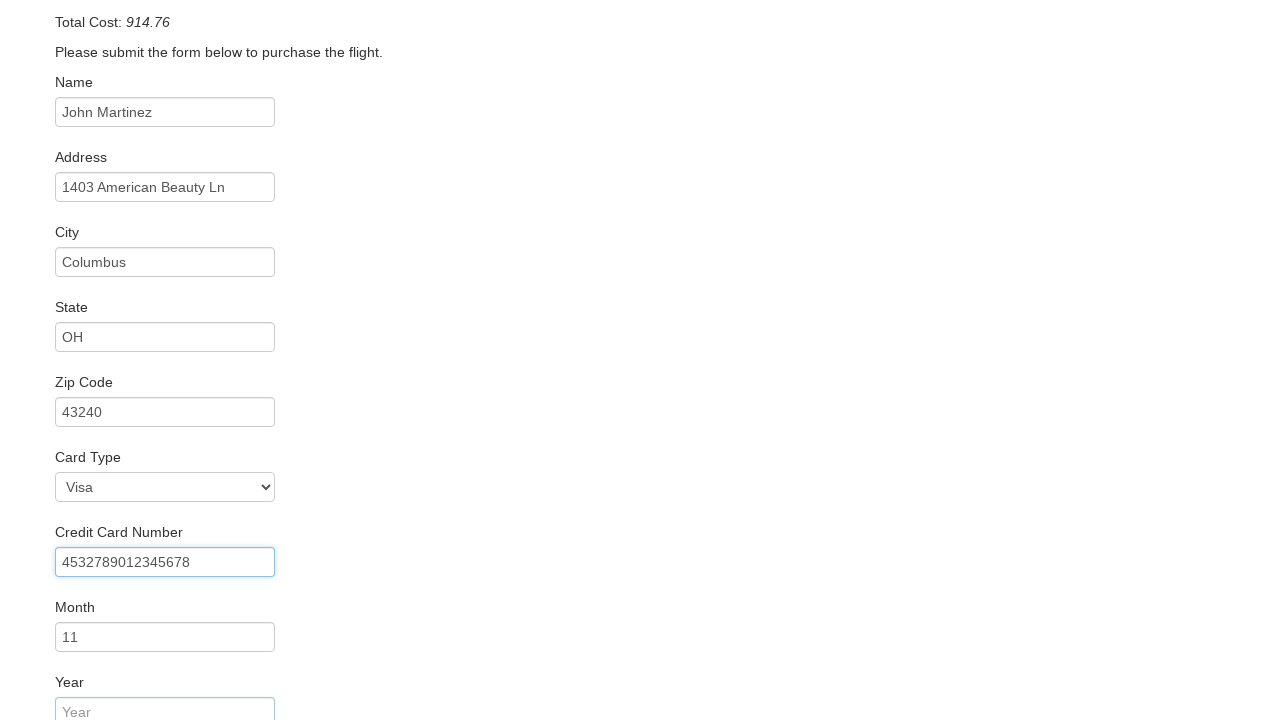

Filled credit card year: 2025 on #creditCardYear
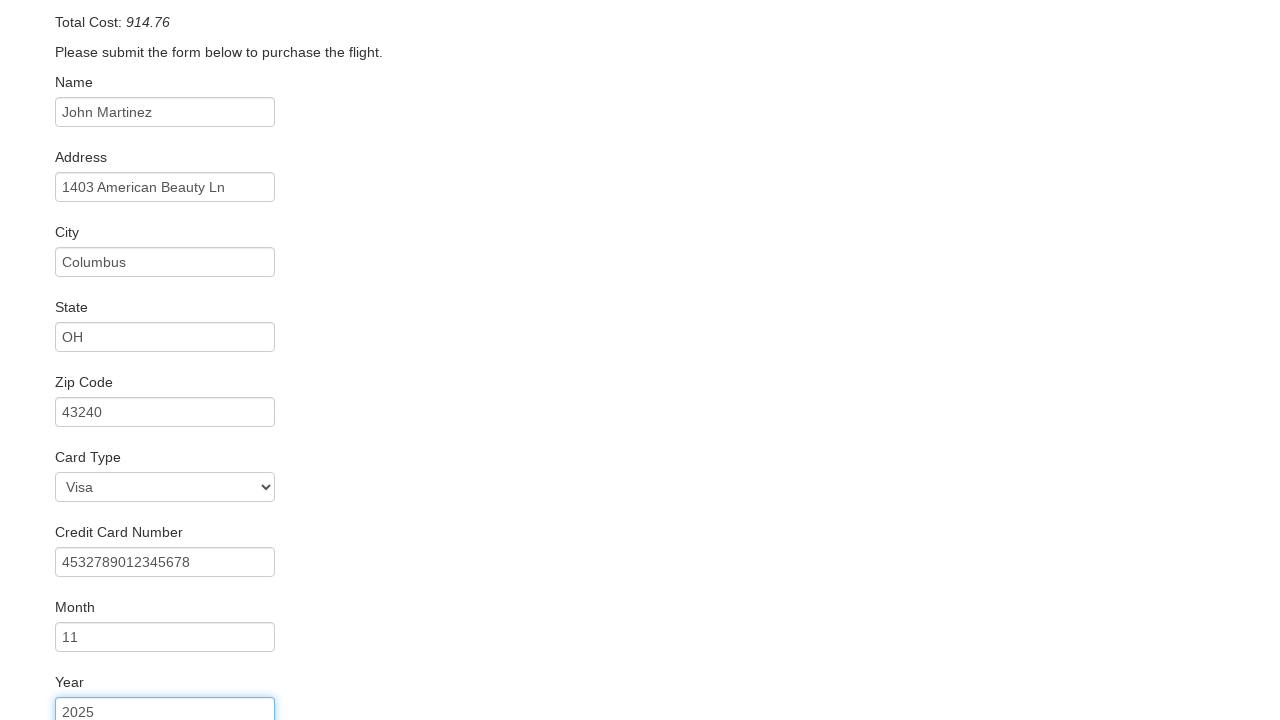

Filled name on card: John Martinez on #nameOnCard
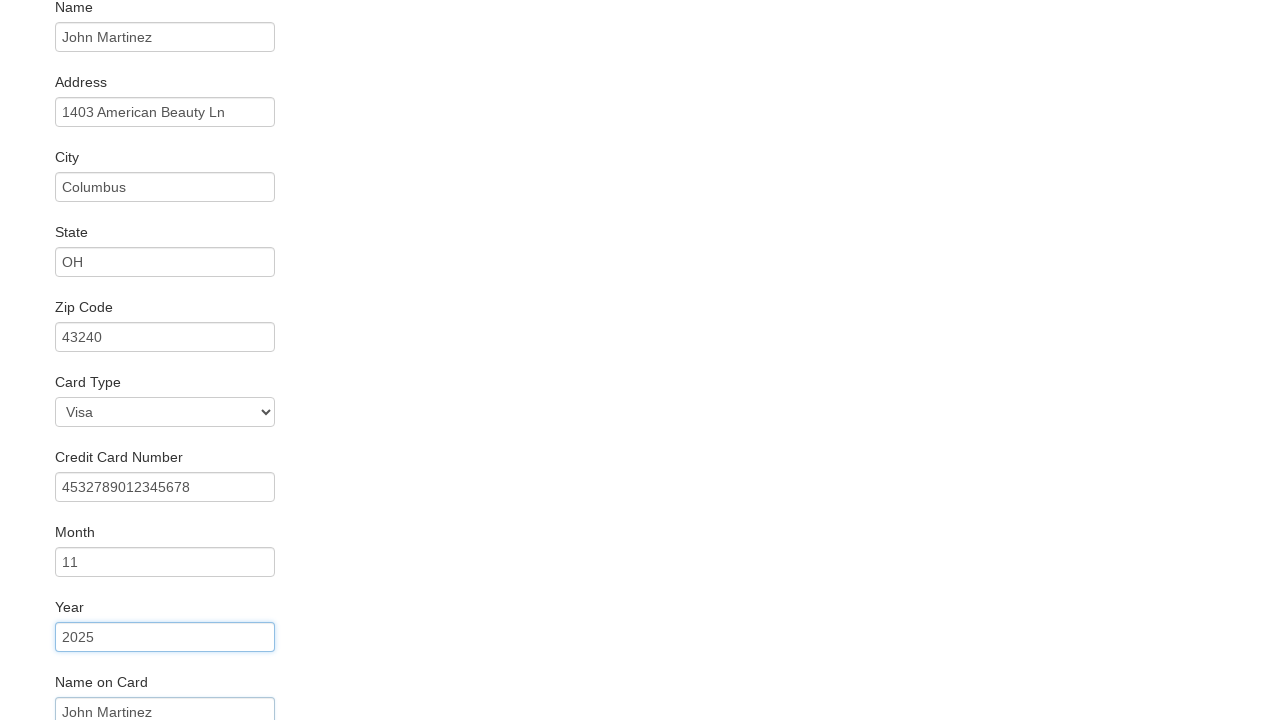

Clicked Purchase Flight button to complete booking at (118, 685) on xpath=//input[@value='Purchase Flight']
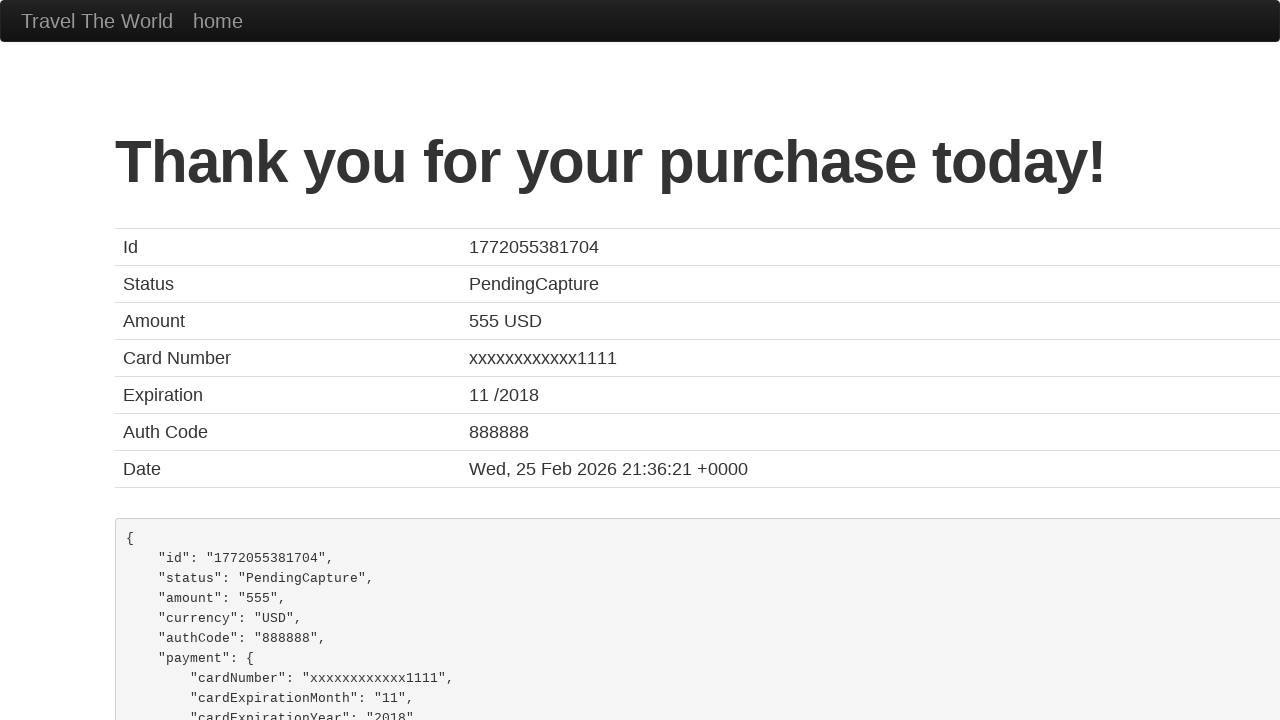

Flight purchase confirmation page loaded
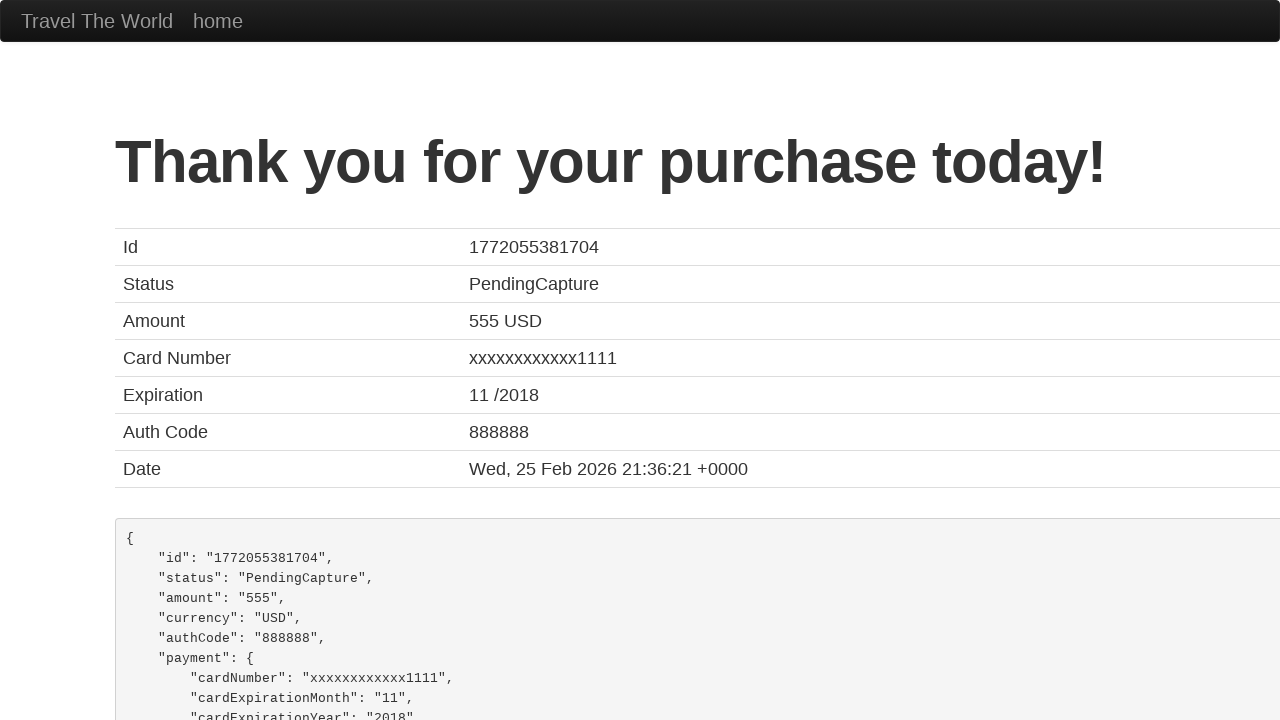

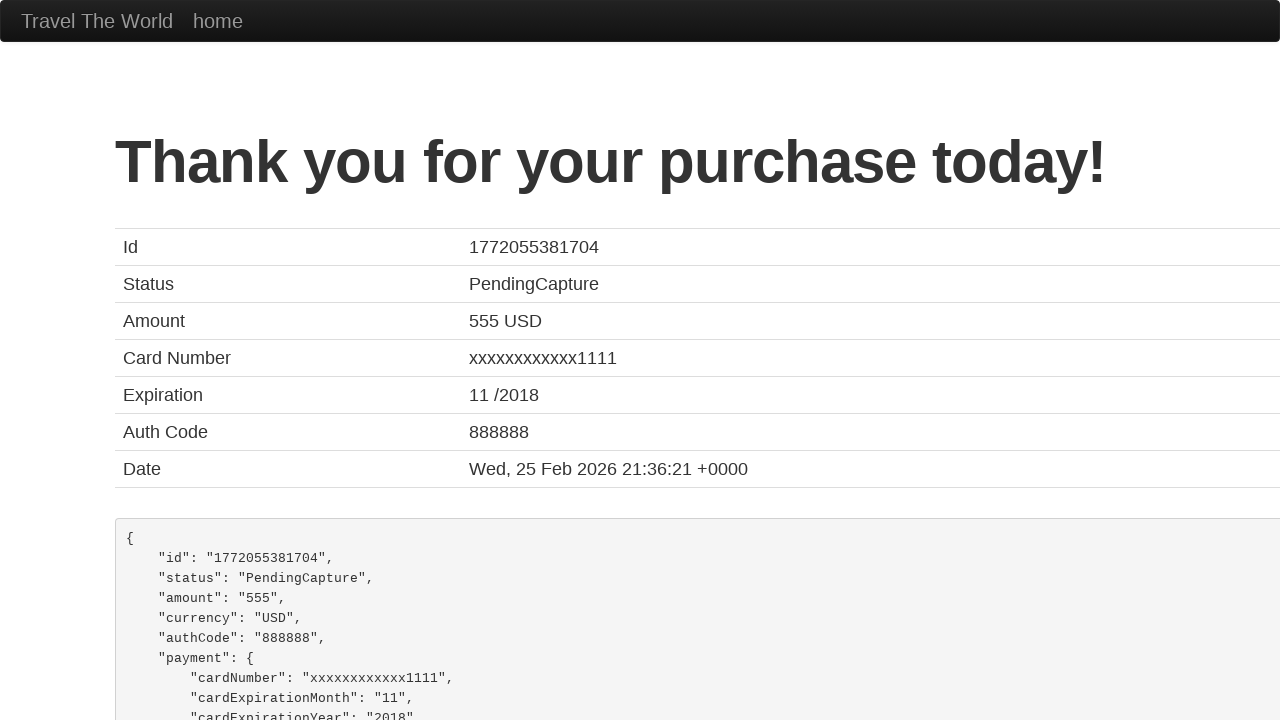